Navigates to the wait section of the page to test clickability wait functionality

Starting URL: https://www.leafground.com/

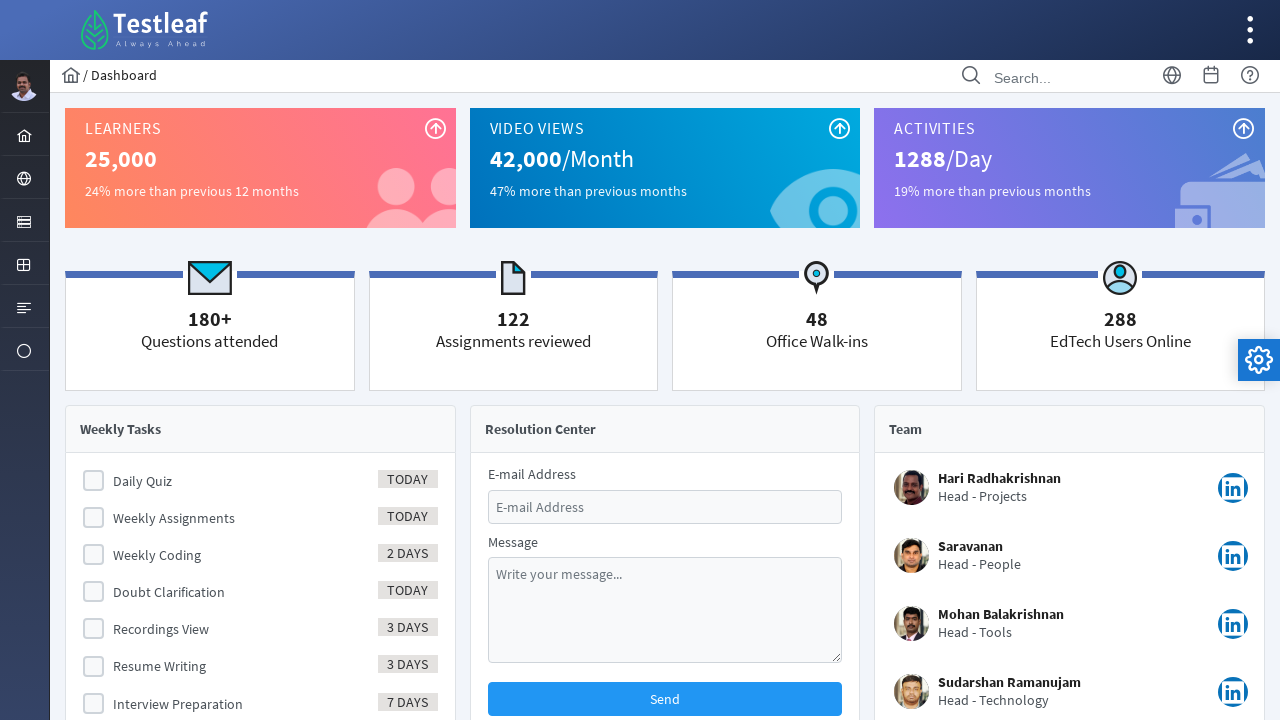

Clicked menu form button to expand options at (24, 220) on #menuform\:j_idt40
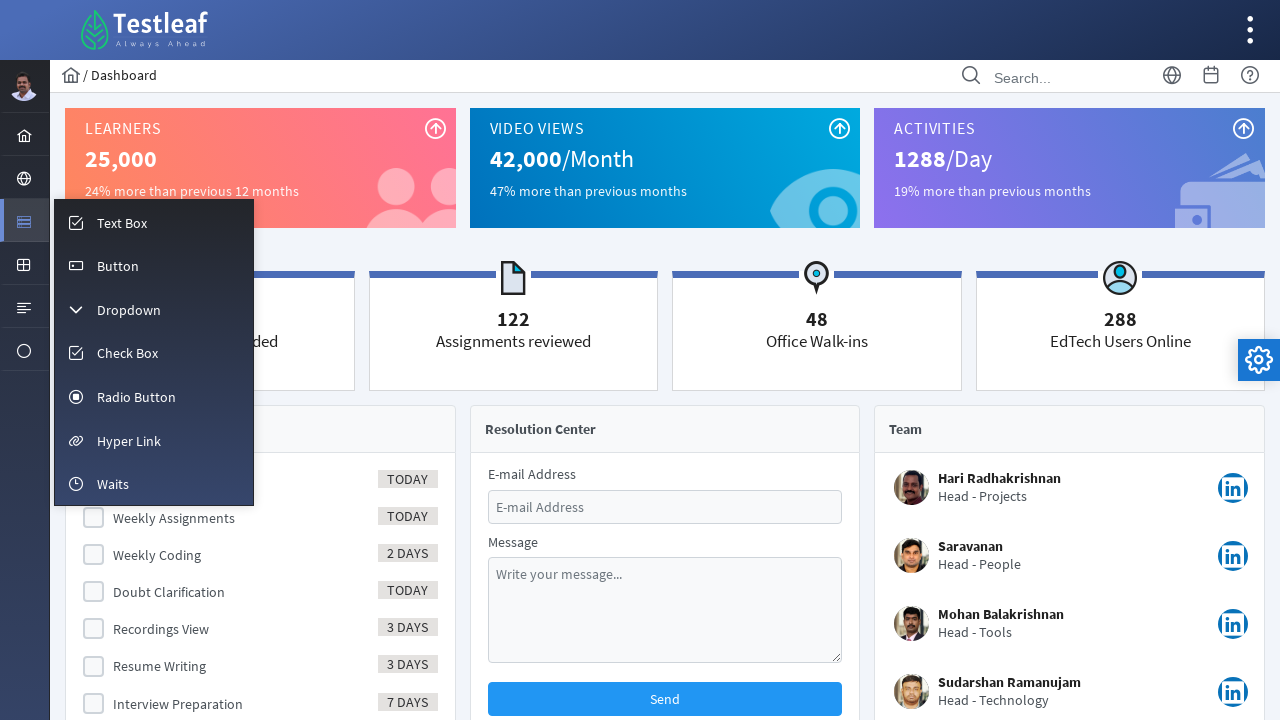

Clicked wait section menu item to navigate to clickability wait functionality test at (154, 483) on #menuform\:m_wait
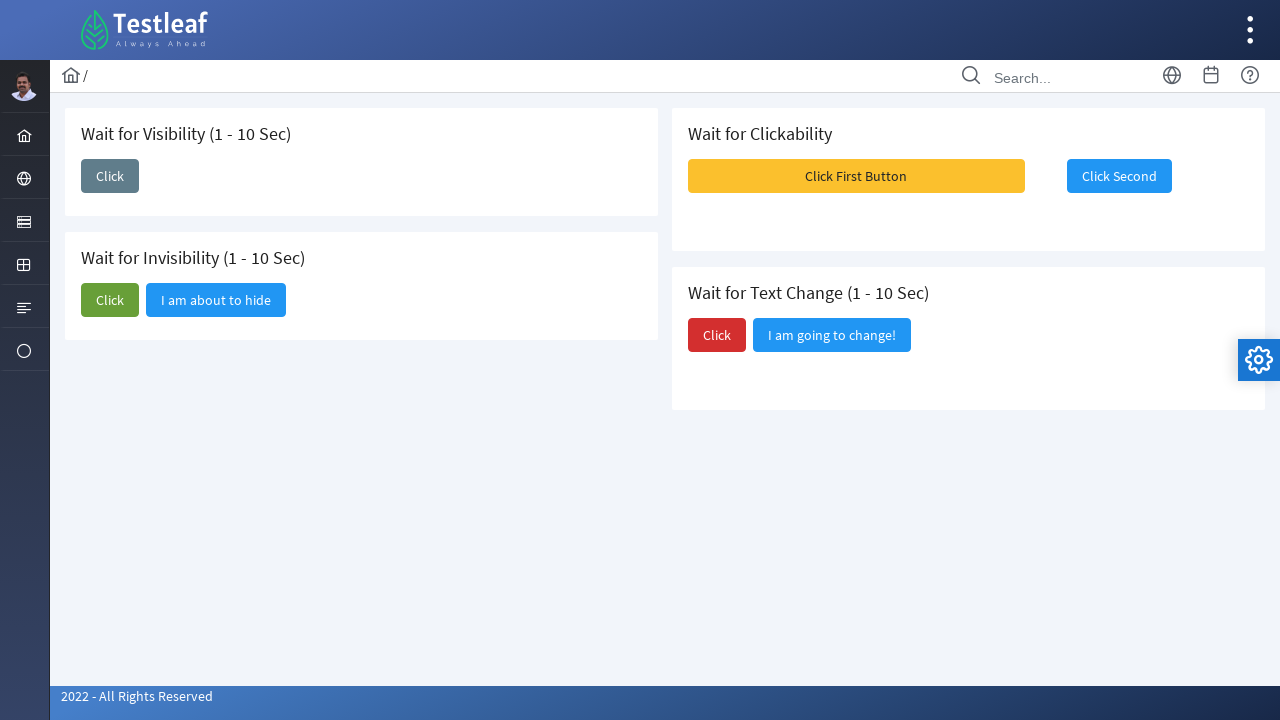

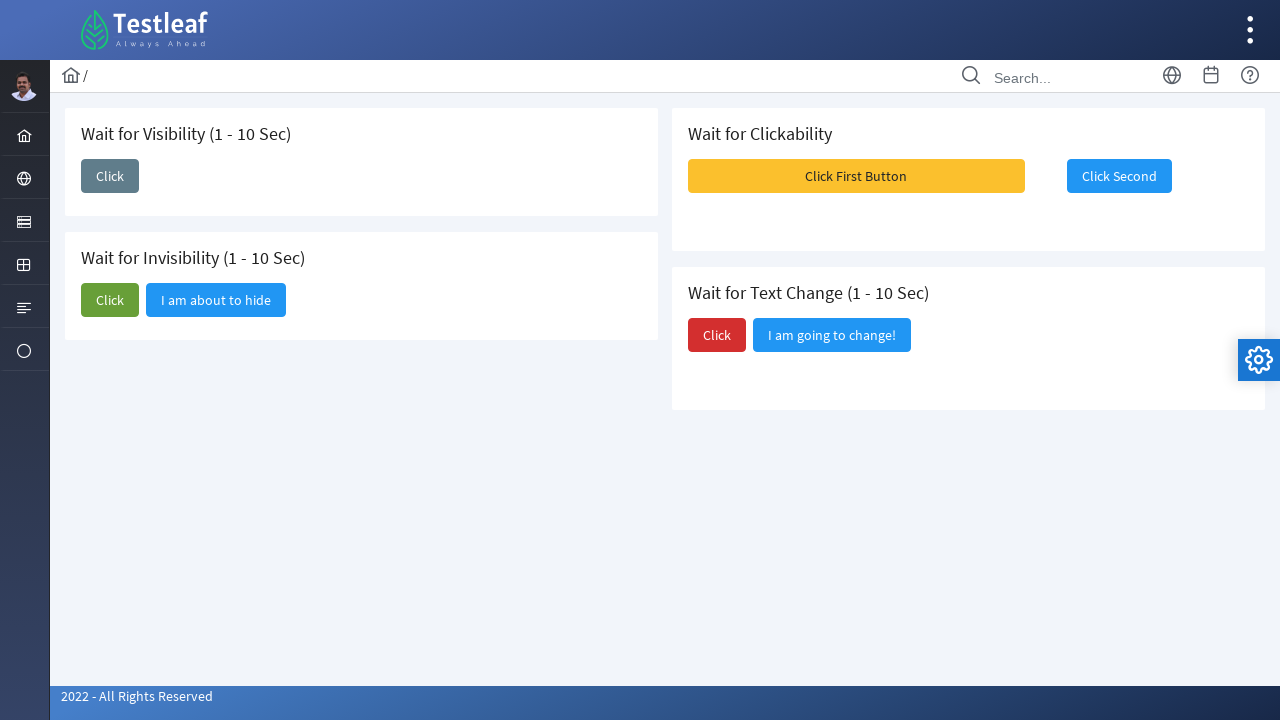